Navigates to a Selenium course content page and retrieves the page title and current URL

Starting URL: http://greenstech.in/selenium-course-content.html

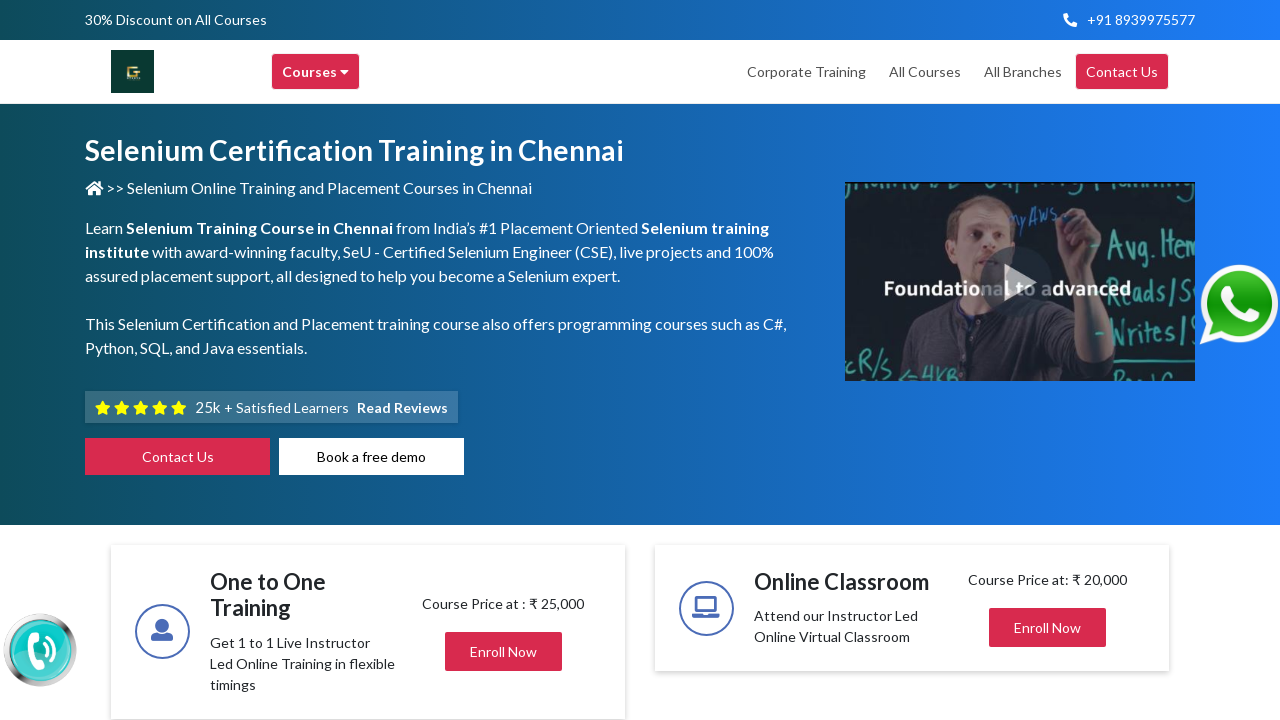

Navigated to Selenium course content page at http://greenstech.in/selenium-course-content.html
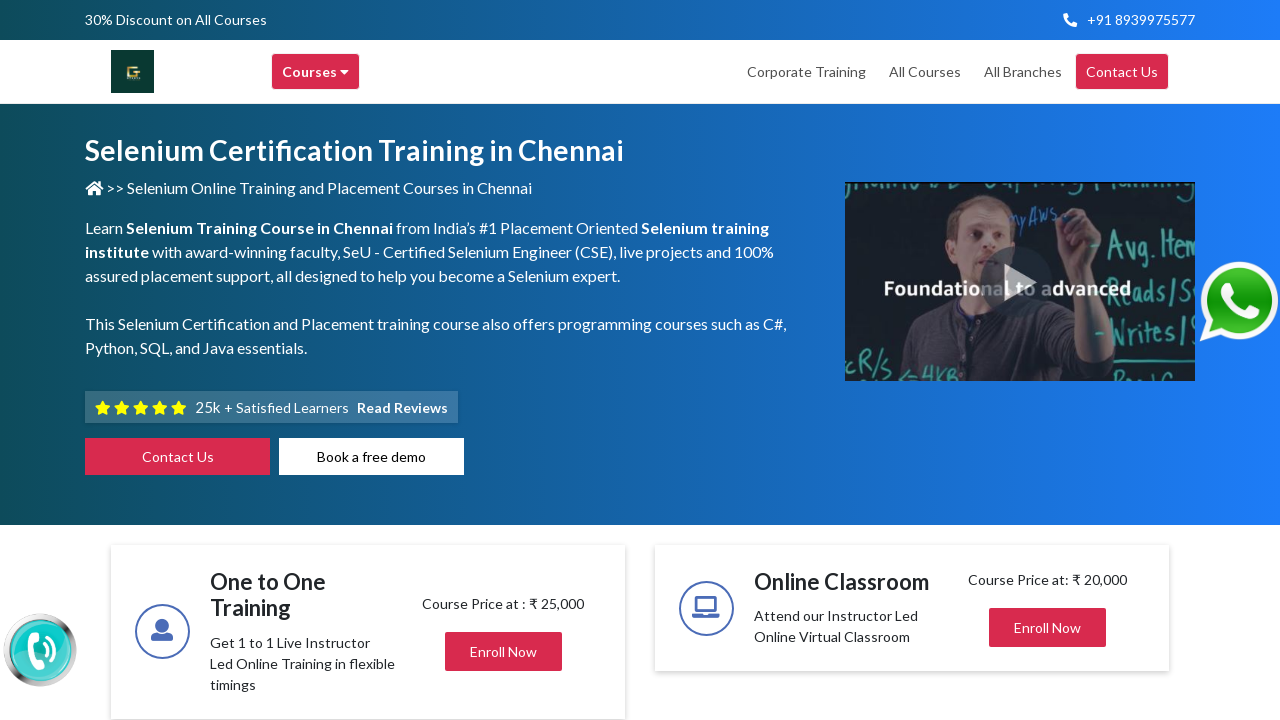

Page fully loaded (domcontentloaded state reached)
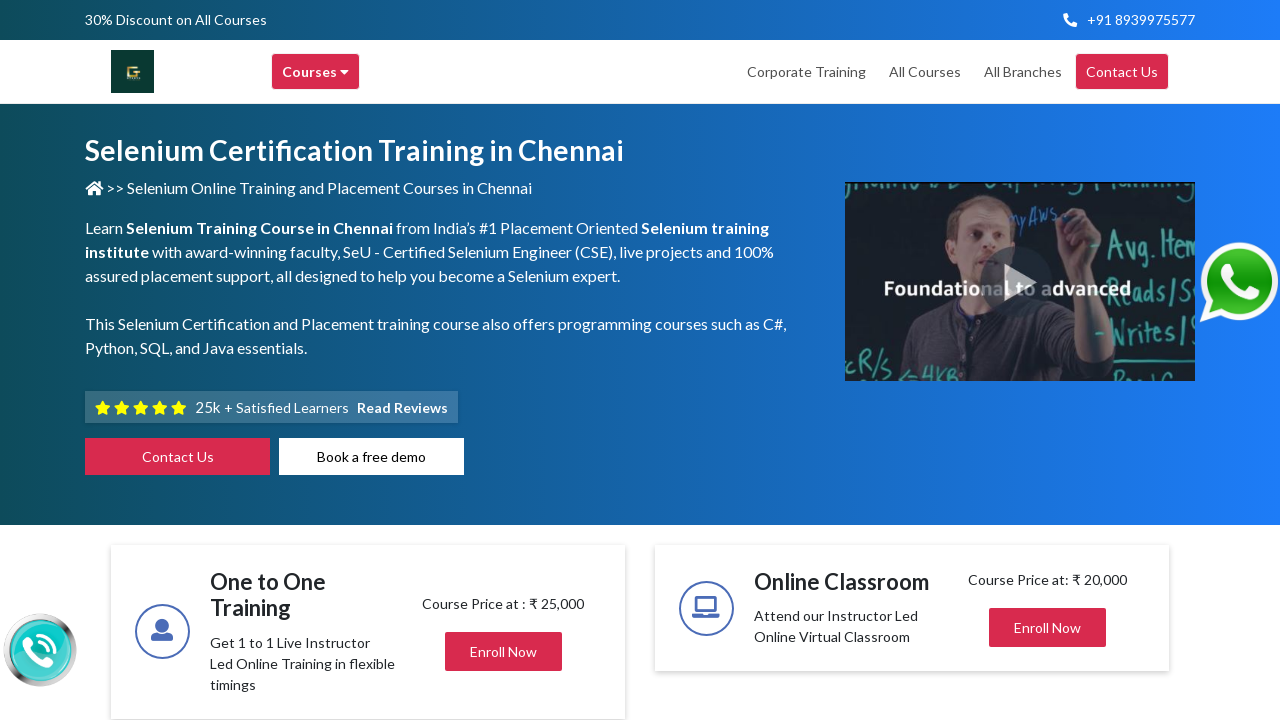

Retrieved page title: 'Selenium Training in Chennai | Selenium Certification Courses'
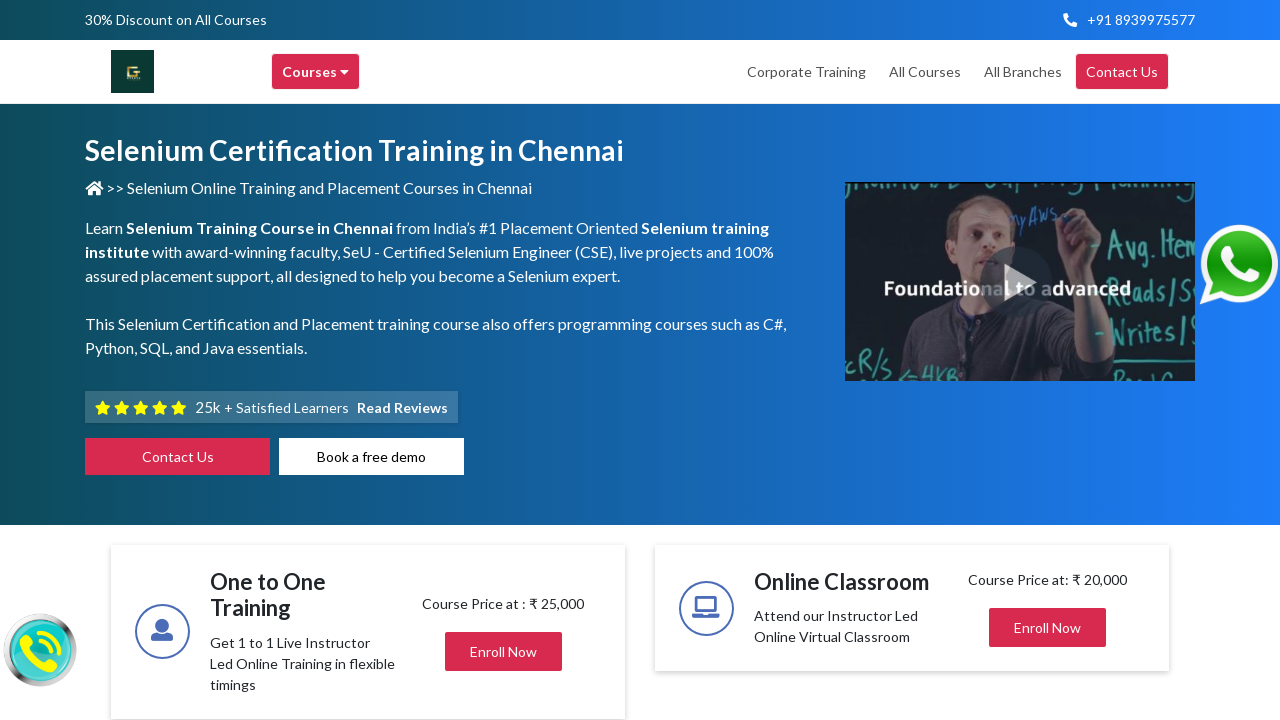

Retrieved current URL: 'https://greenstech.in/selenium-course-content.html'
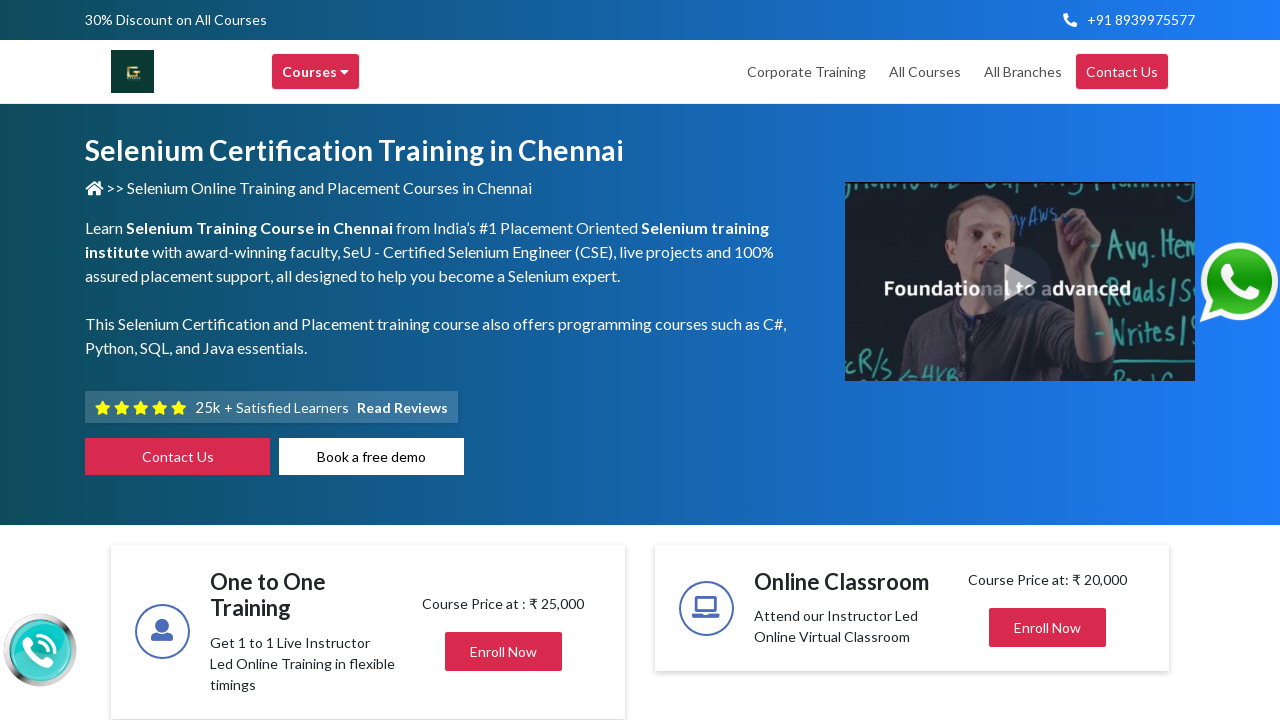

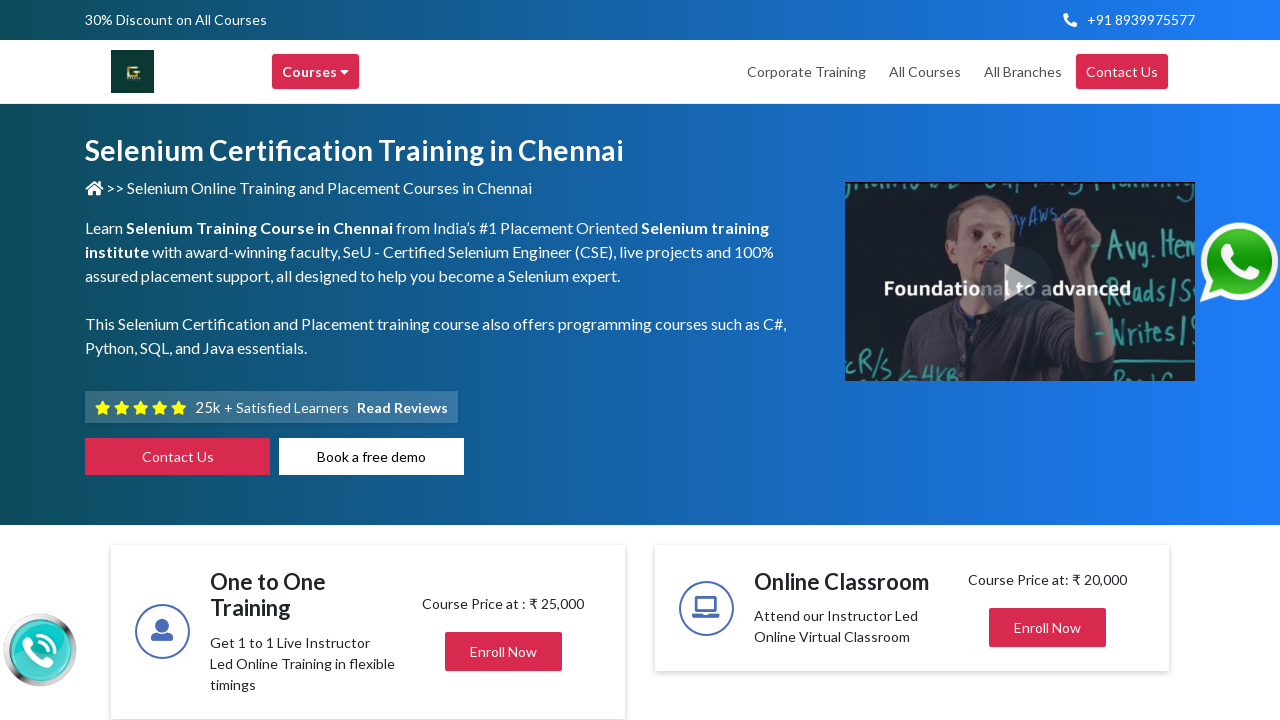